Navigates to calculator.net and clicks on the Percentage Calculator link to verify the page title

Starting URL: https://www.calculator.net

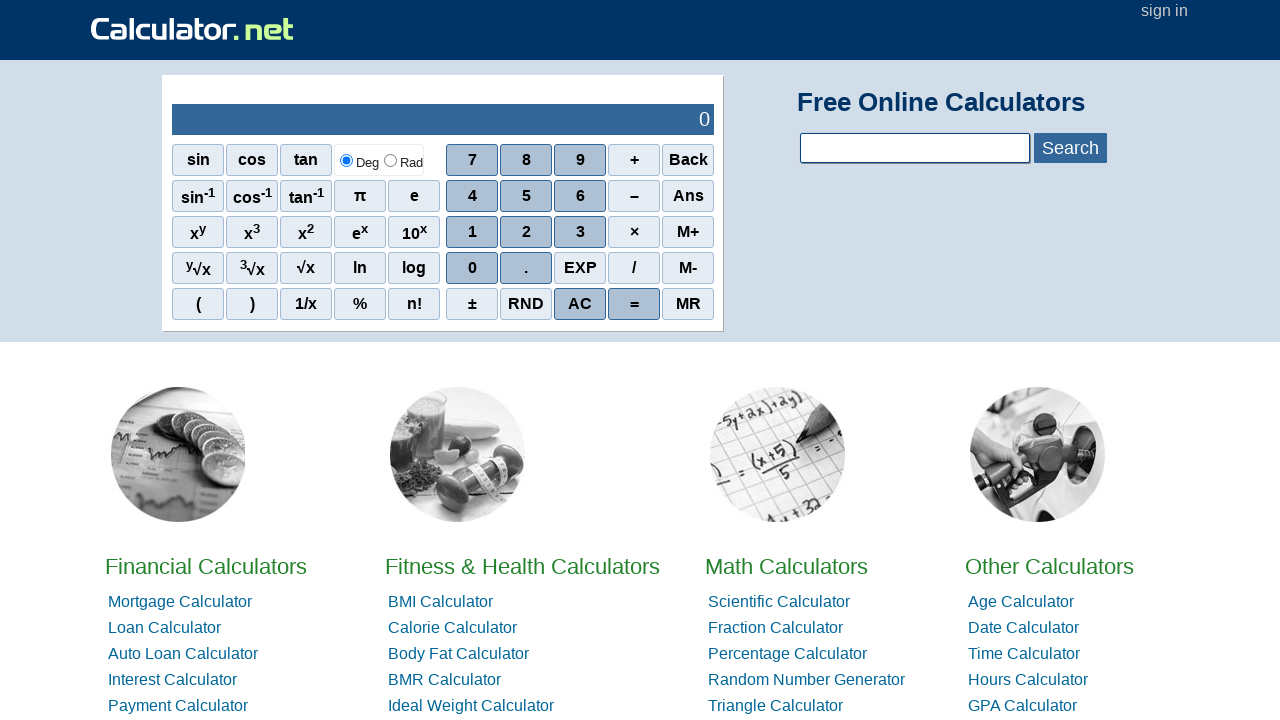

Navigated to calculator.net
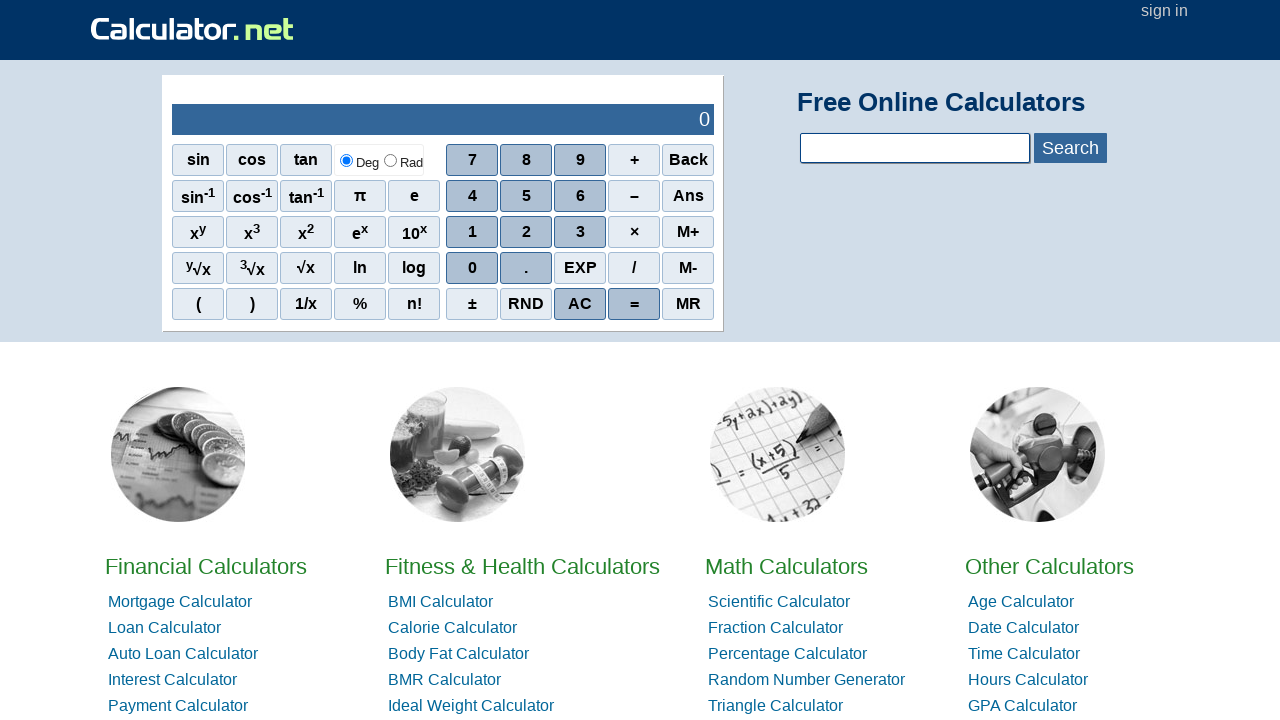

Clicked on Percentage Calculator link at (788, 654) on text=Percentage Calculator
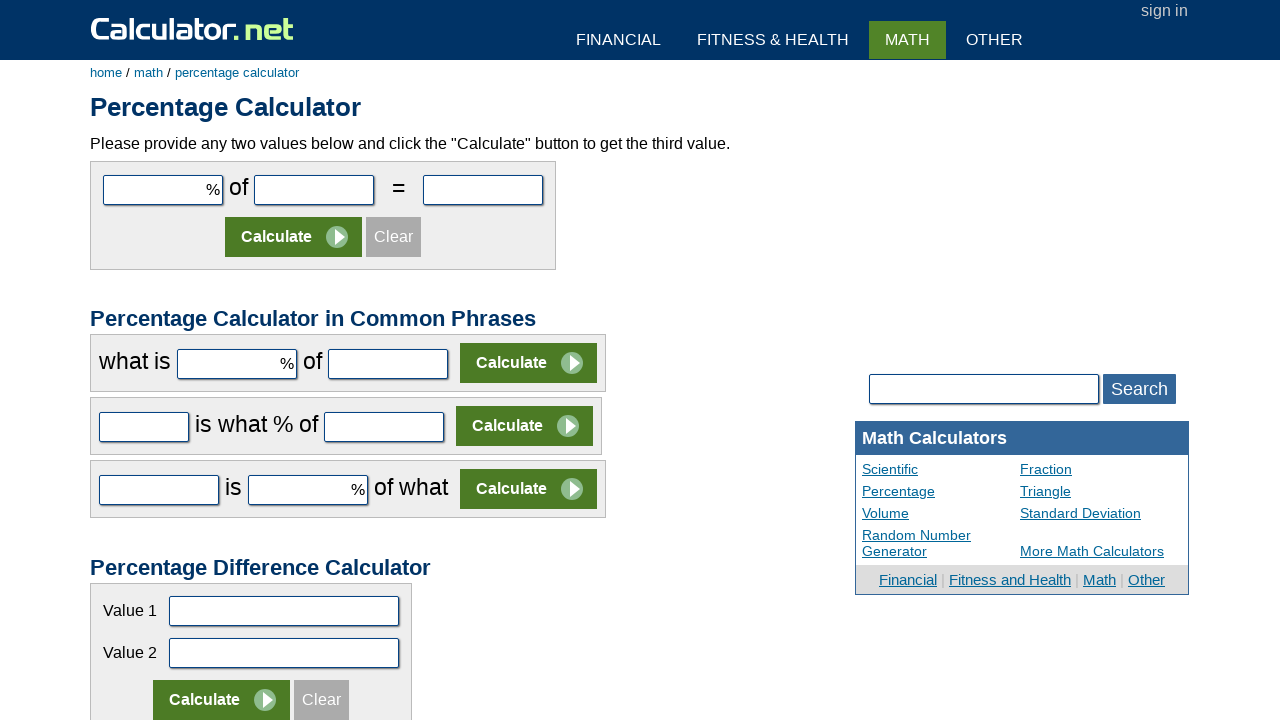

Verified page title contains 'Percentage Calculator'
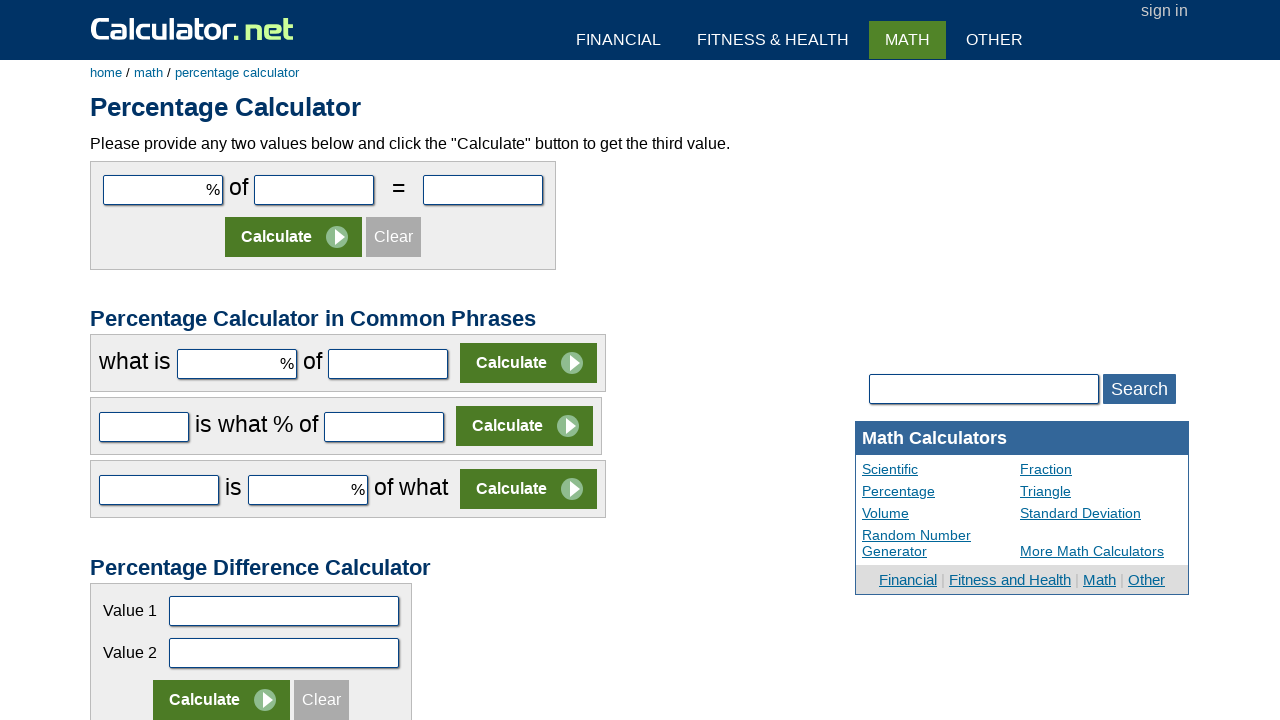

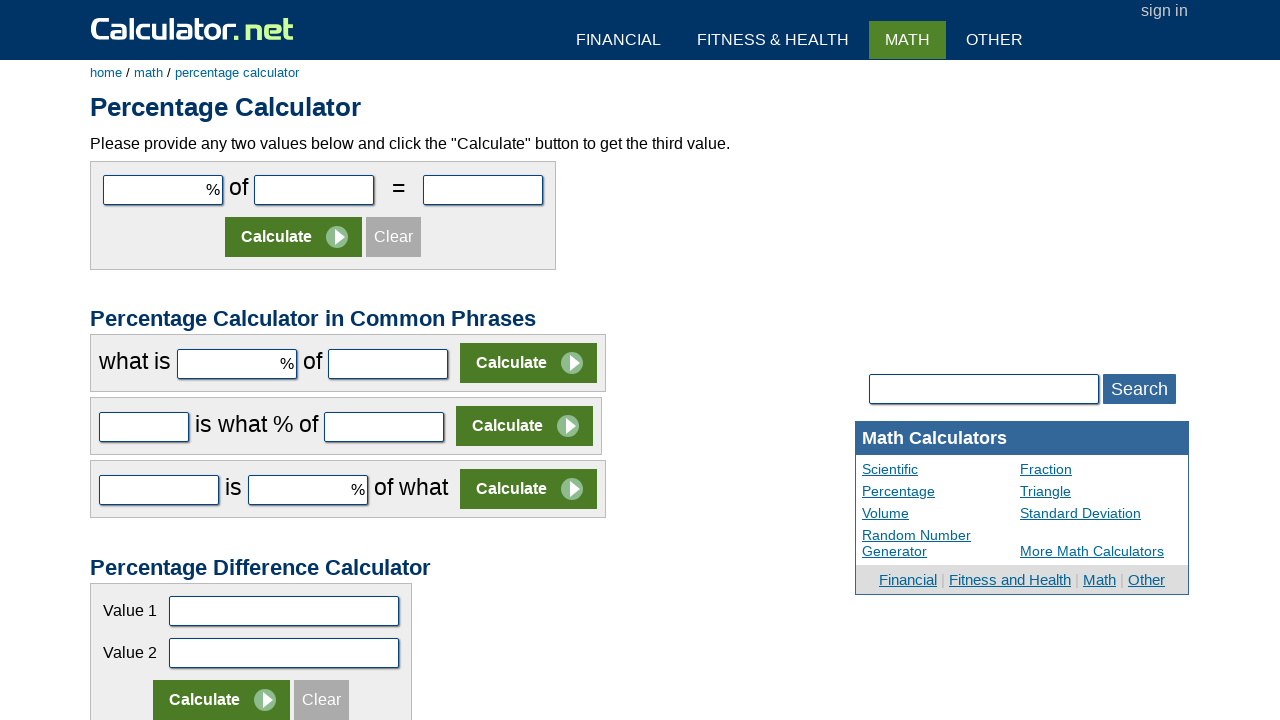